Tests various JavaScript alert interactions including simple alerts, confirm dialogs, and prompt dialogs on a demo page

Starting URL: https://www.leafground.com/alert.xhtml

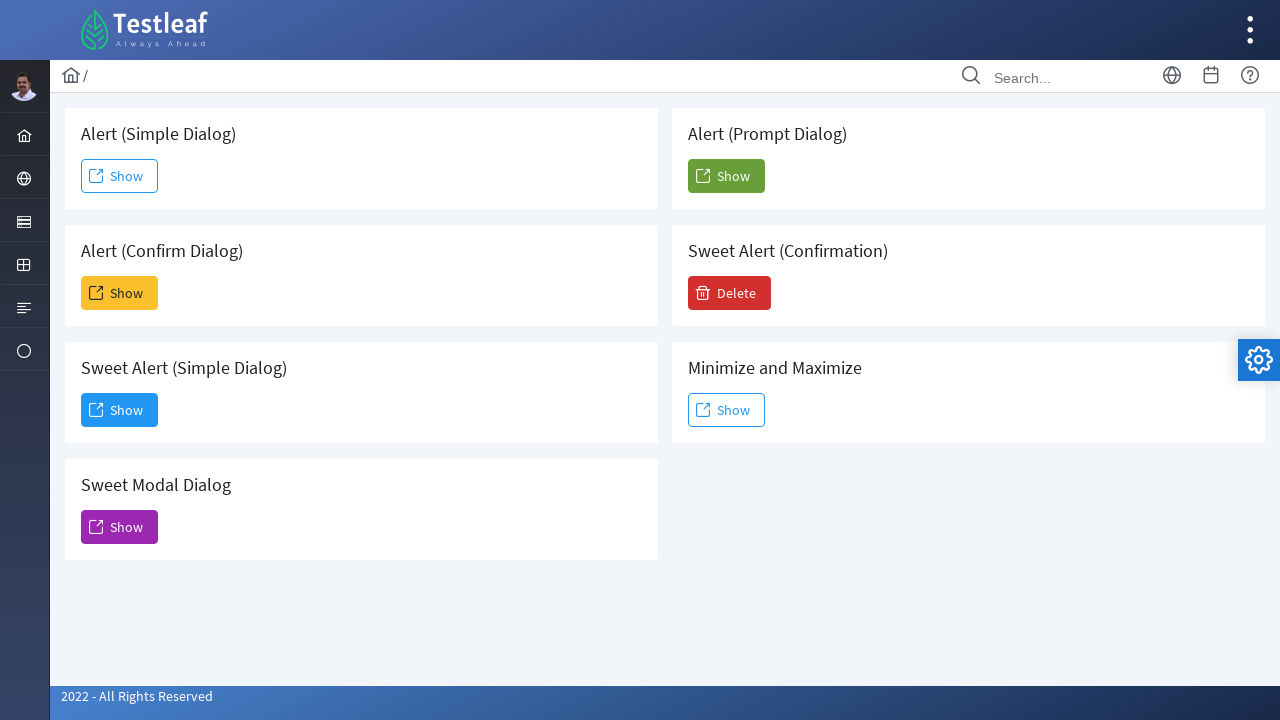

Clicked Alert button at (120, 176) on xpath=//*[@id='j_idt88:j_idt91']/span[2]
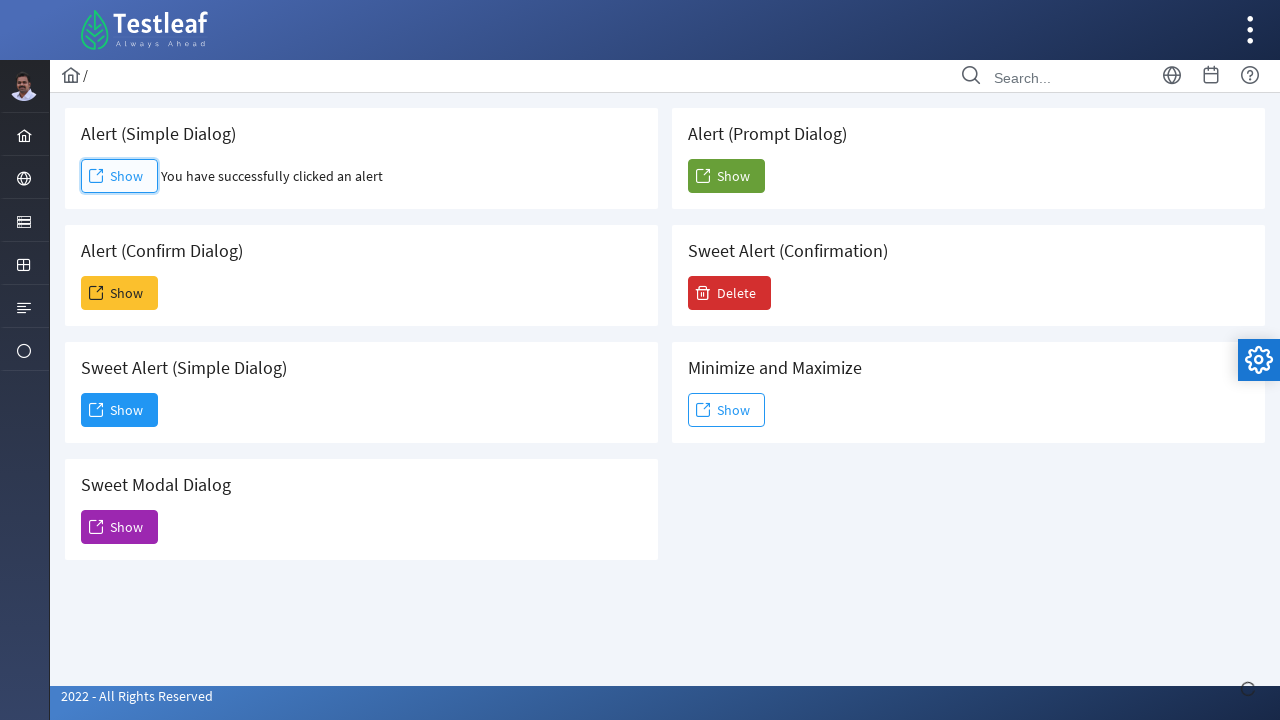

Set up dialog handler to accept alerts
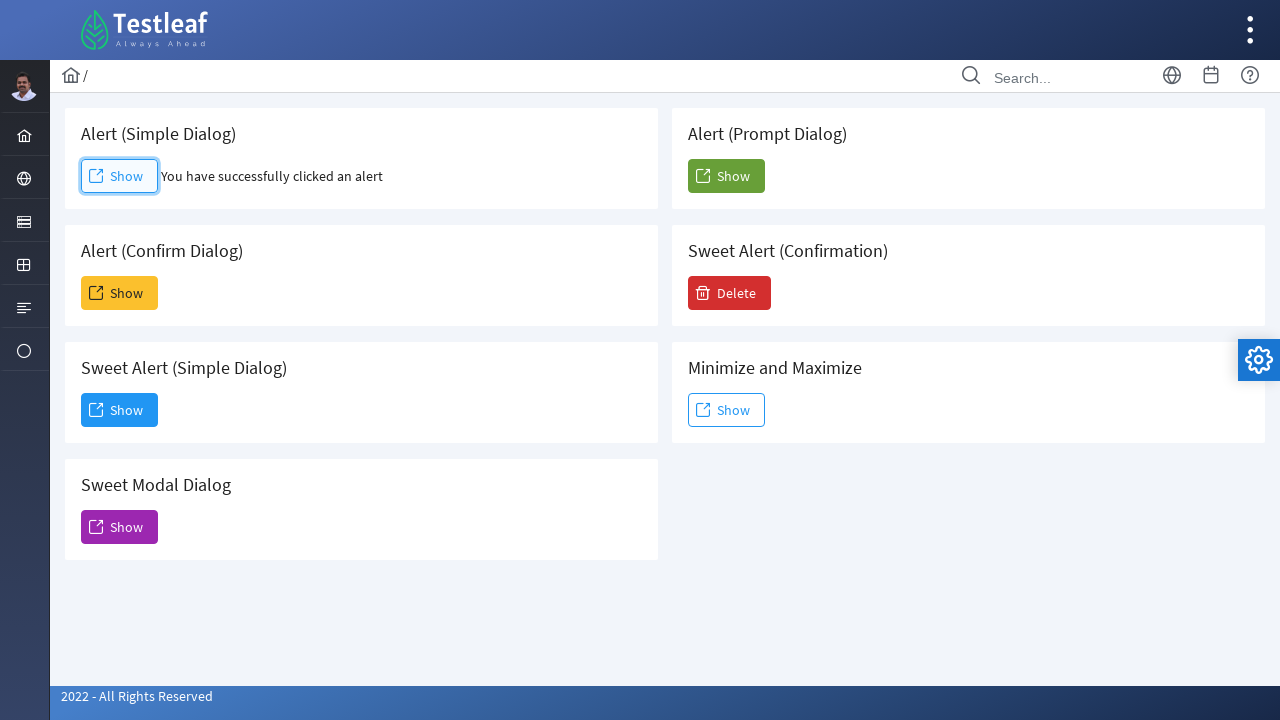

Clicked Confirm button at (120, 293) on xpath=//*[@id='j_idt88:j_idt93']/span[2]
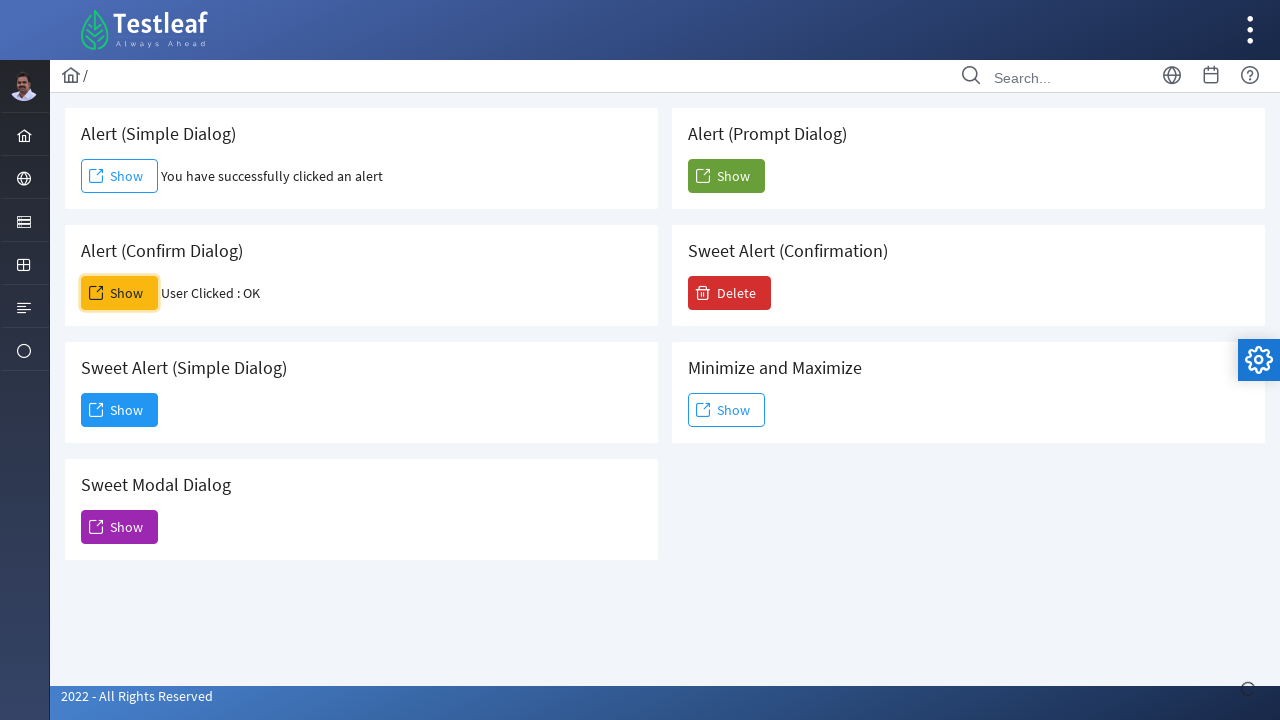

Set up dialog handler to dismiss confirm dialog
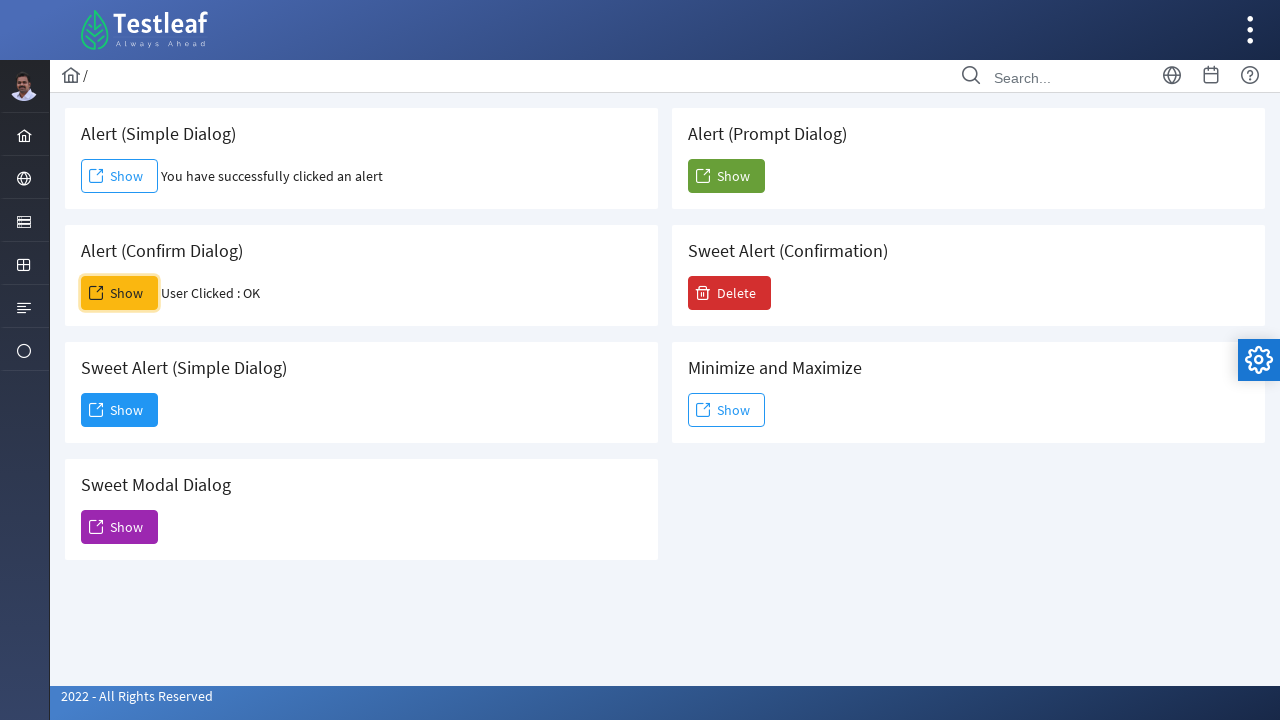

Clicked Prompt button at (726, 176) on xpath=//*[@id='j_idt88:j_idt104']/span[2]
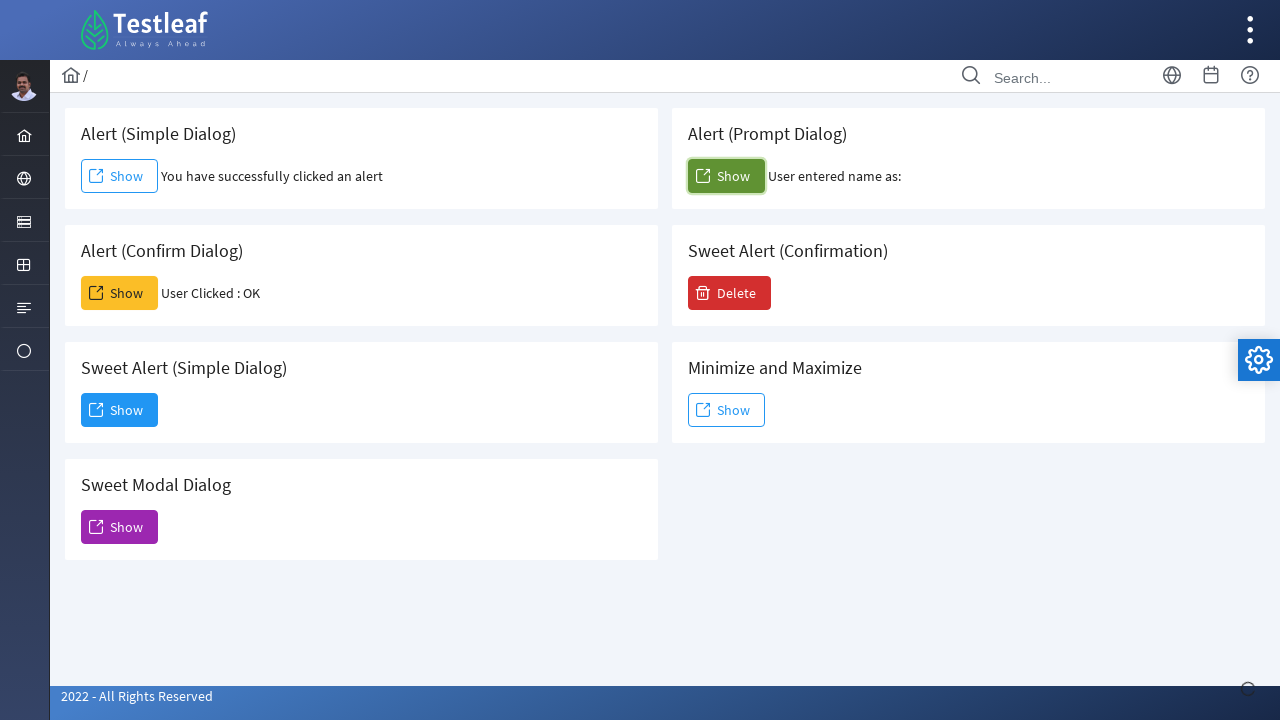

Set up dialog handler to accept prompt with text 'Karthik'
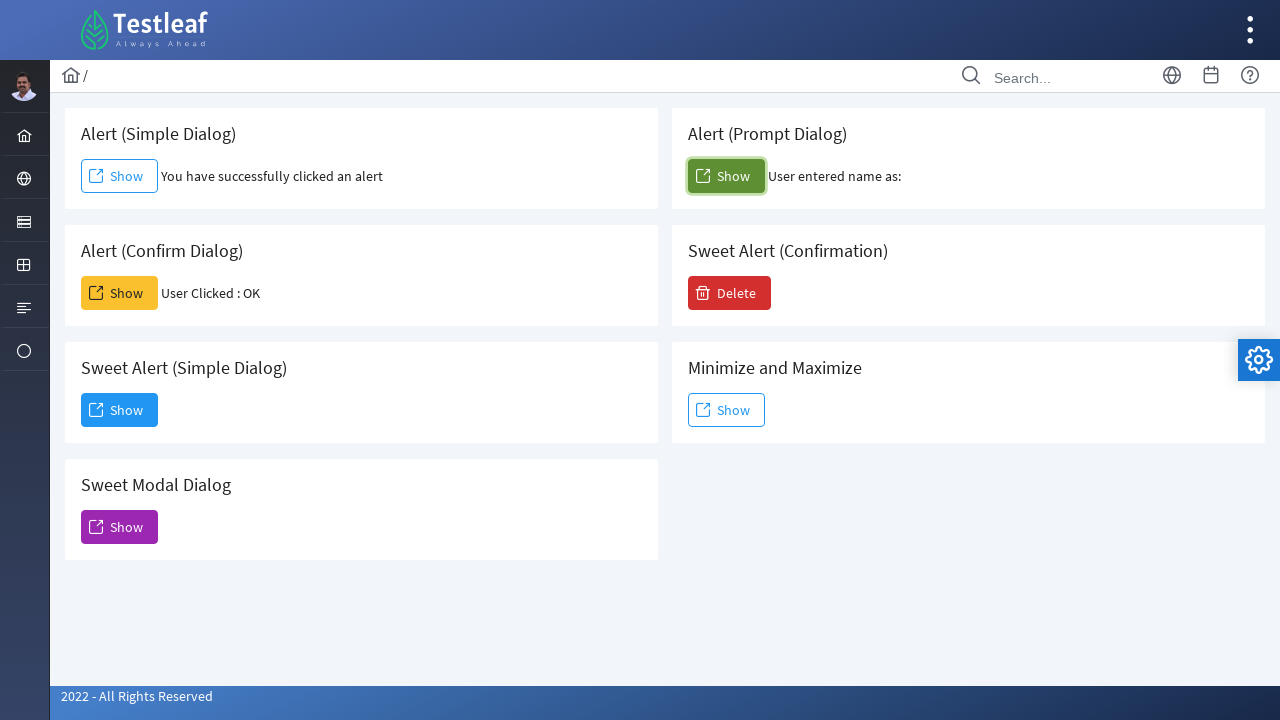

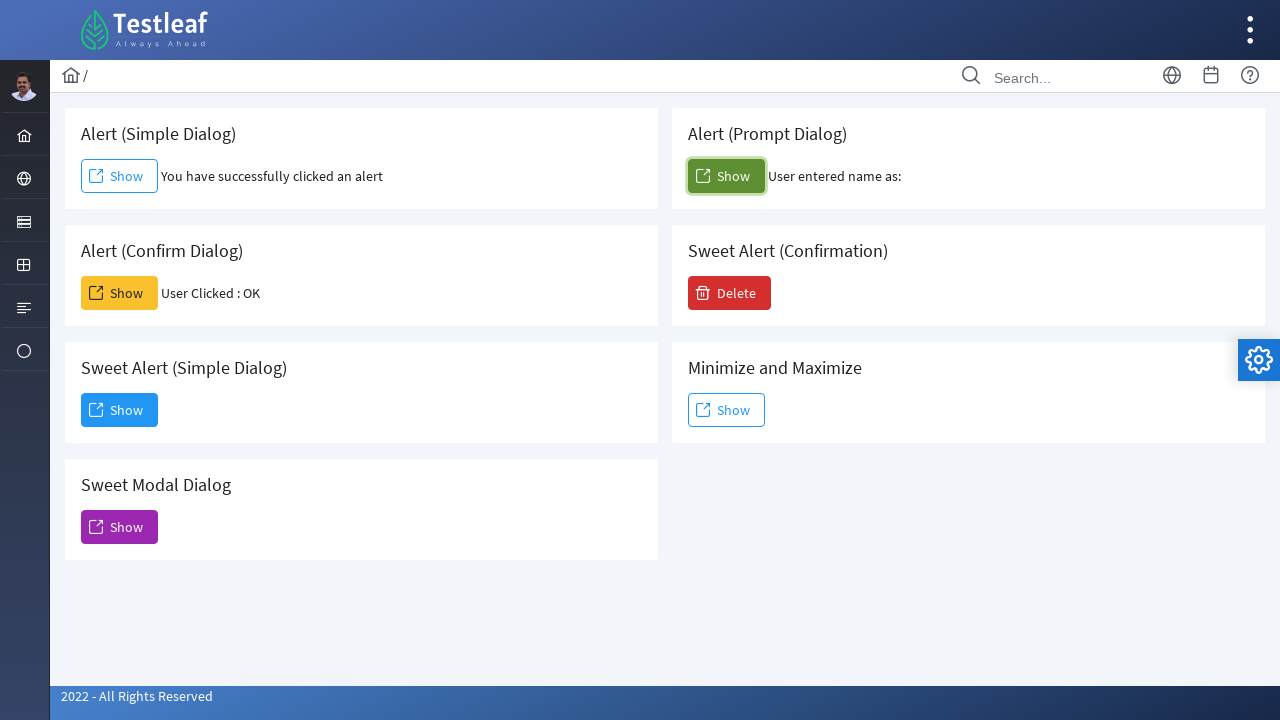